Tests registration form password validation by filling the form with a short password and verifying the validation alert appears

Starting URL: http://automationbykrishna.com/index.html#

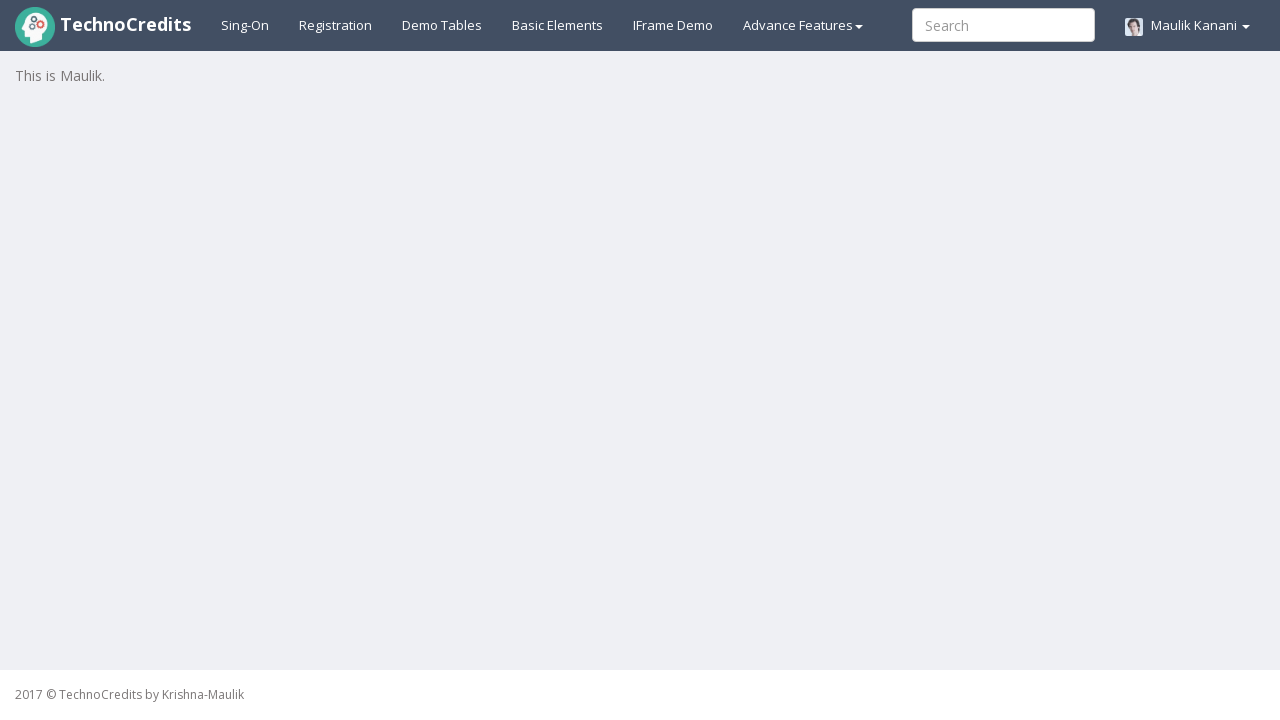

Clicked on registration link at (336, 25) on #registration2
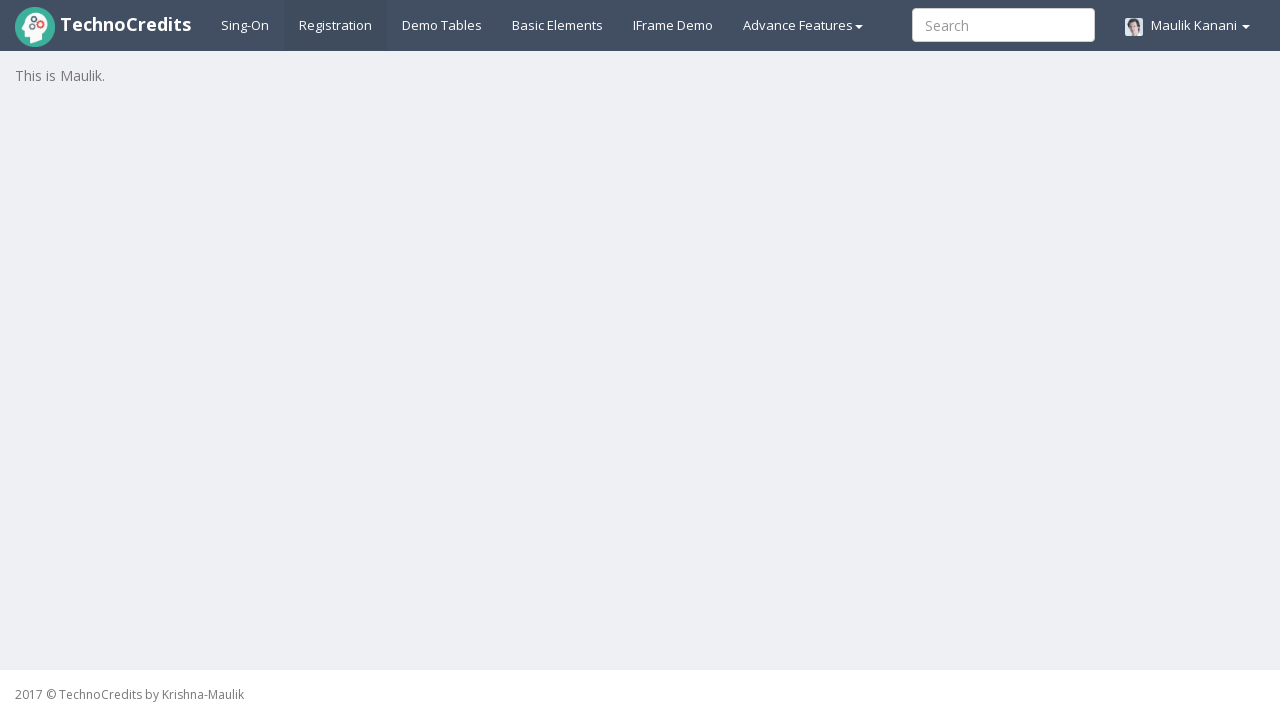

Waited 2000ms for page to load
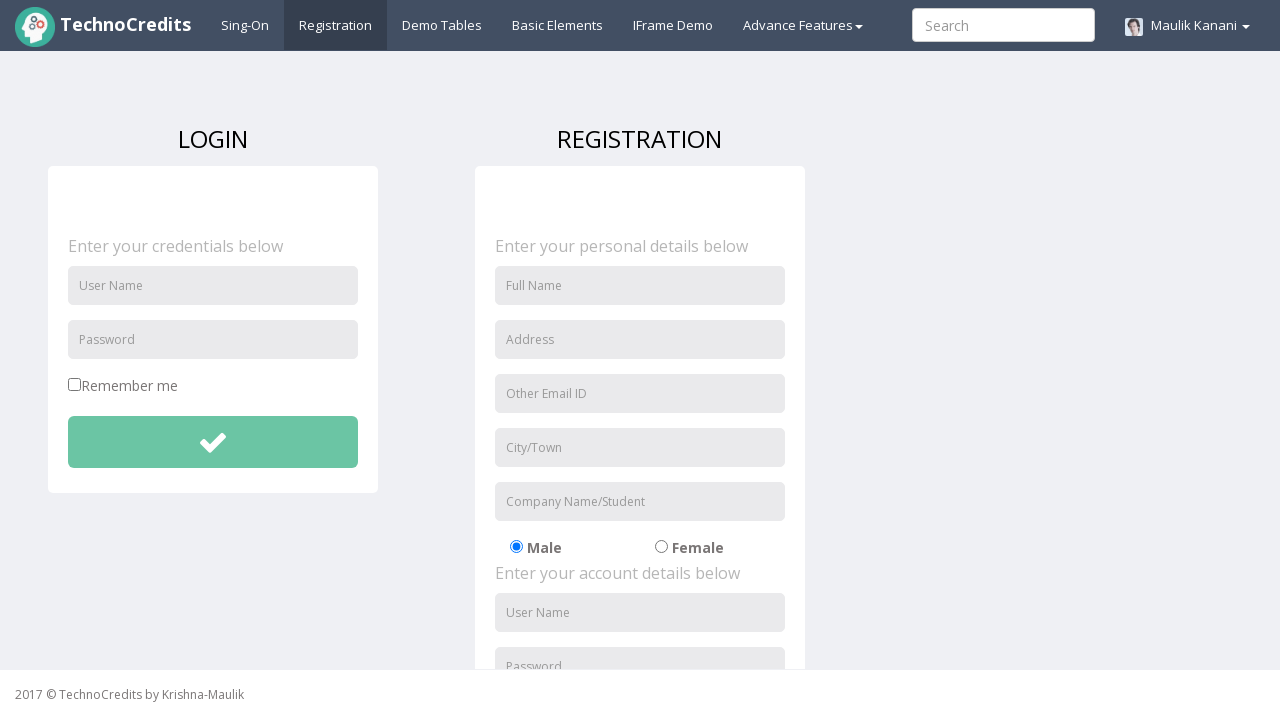

Filled Full Name field with 'Monali' on #fullName
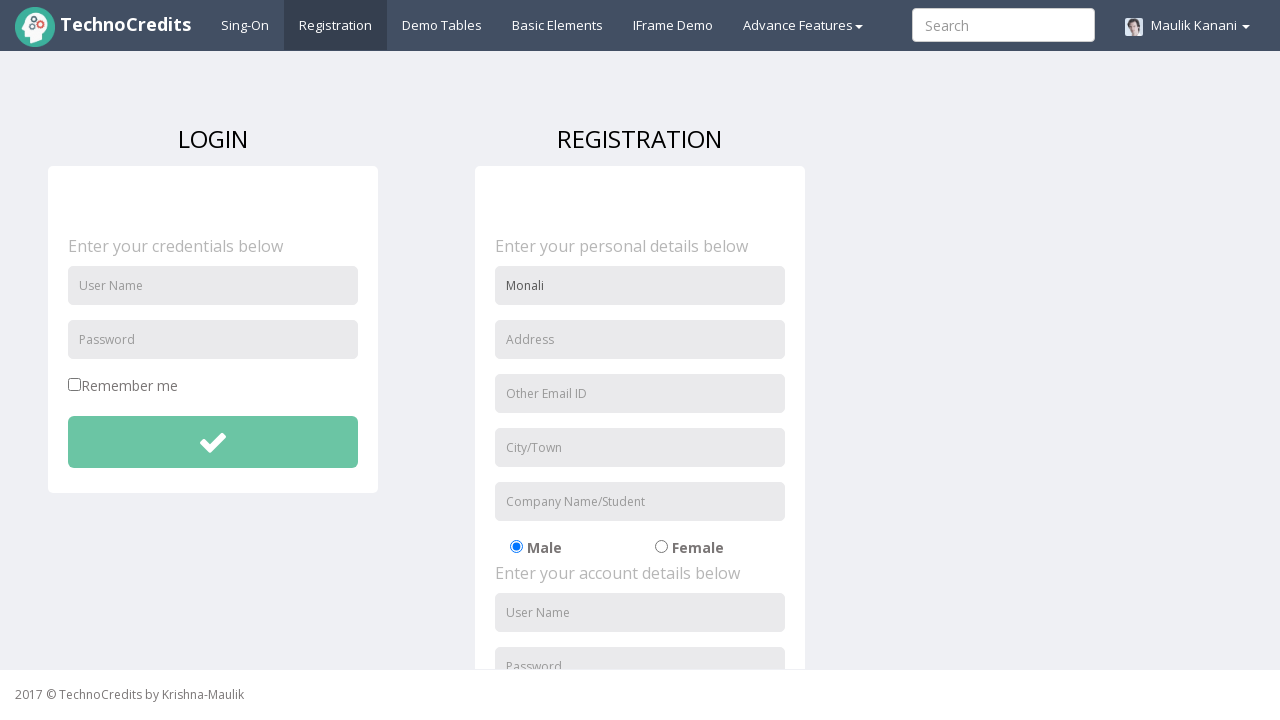

Filled Address field with 'Baner Pune' on #address
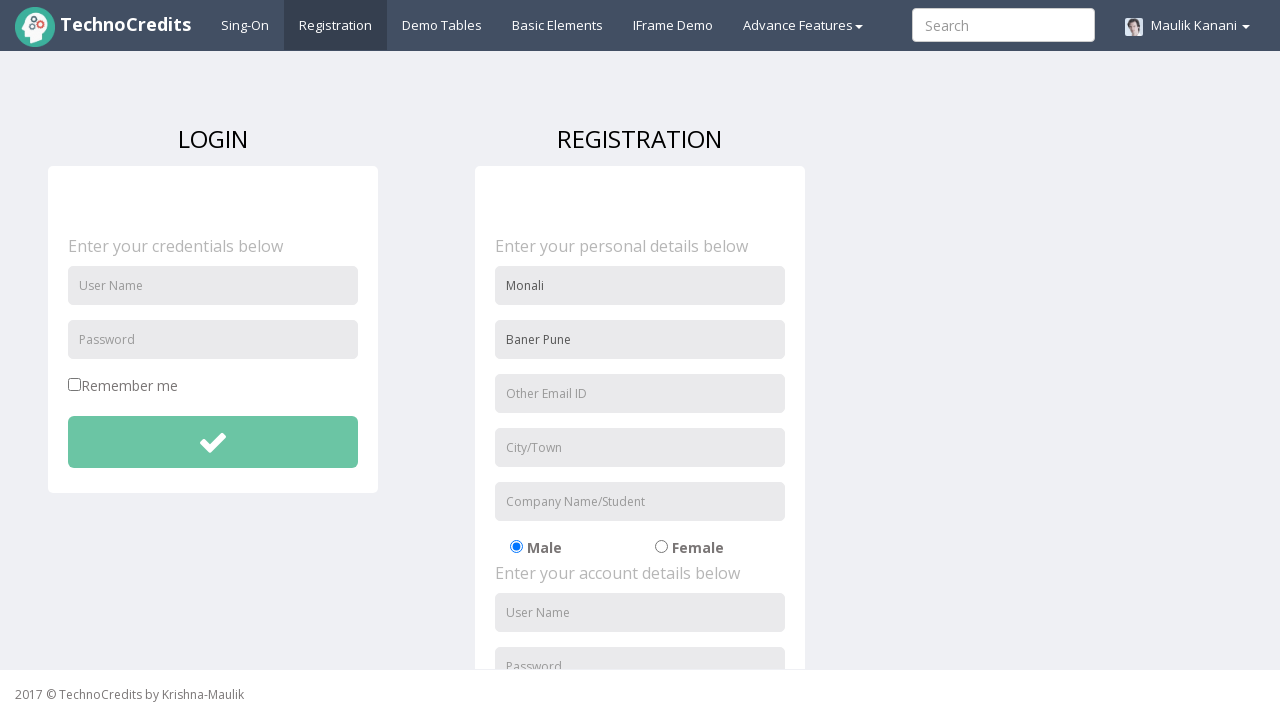

Waited 1000ms after filling address
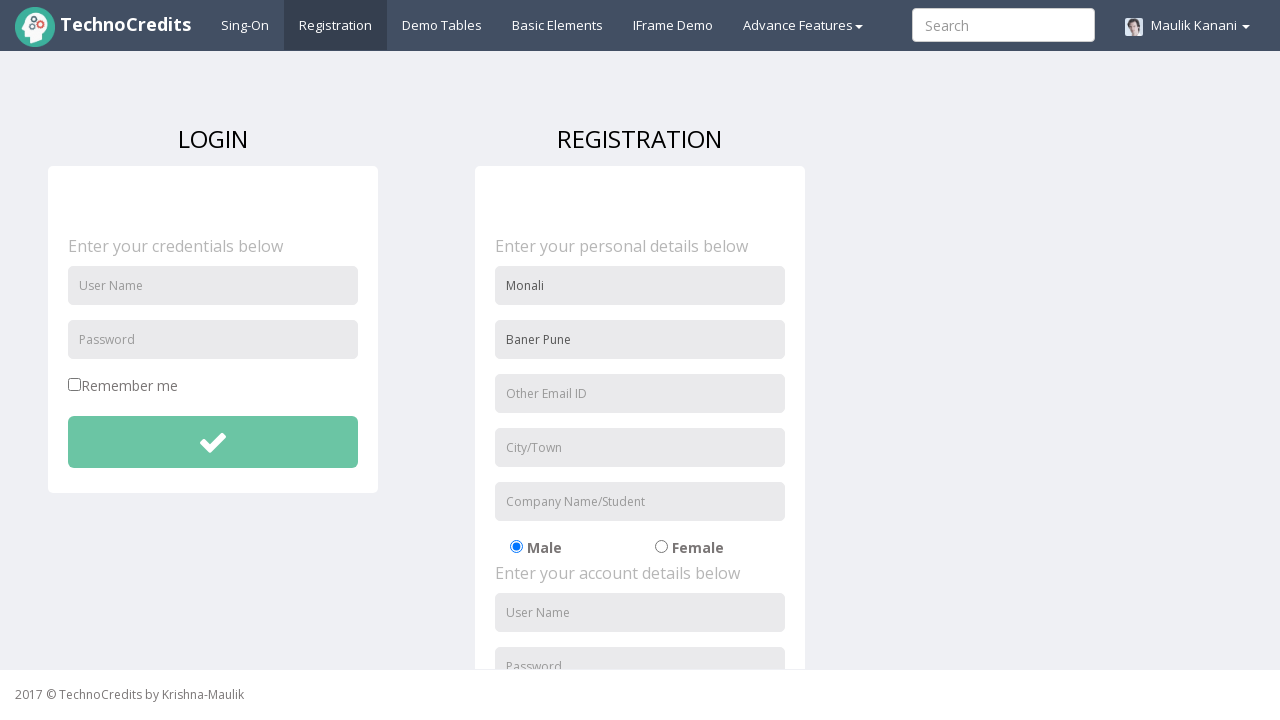

Filled User Email field with 'test@test.com' on #useremail
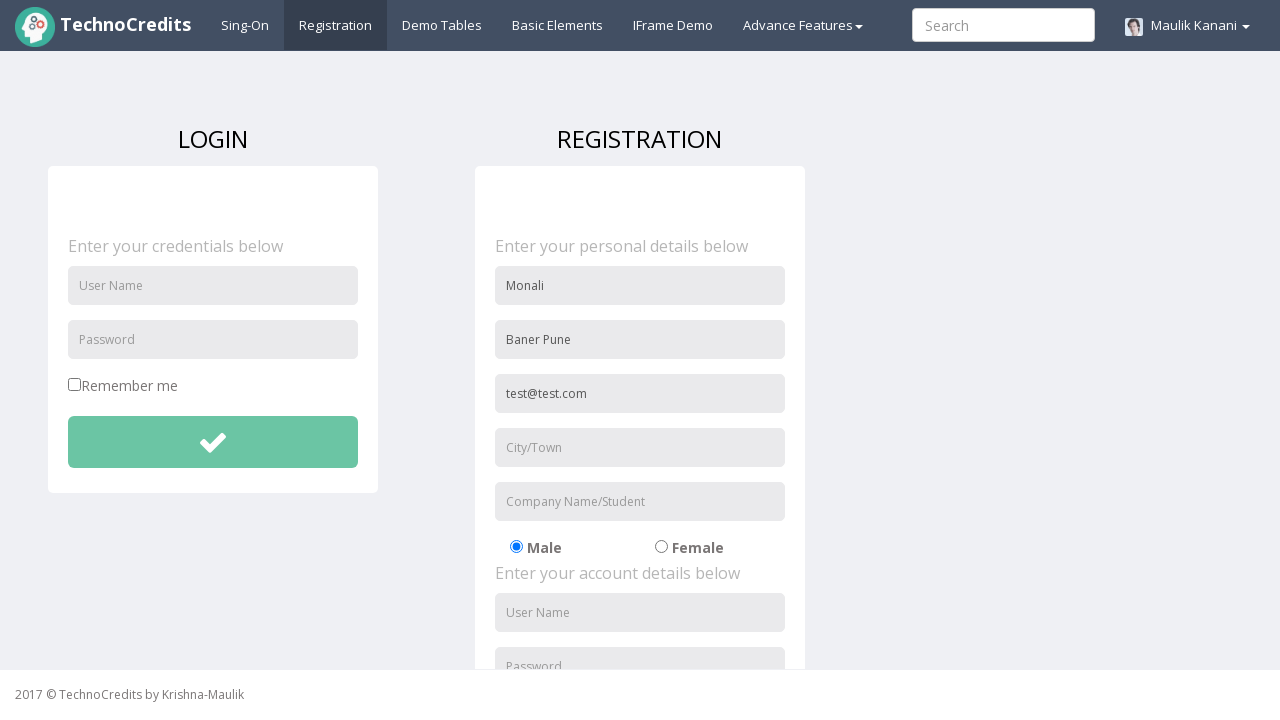

Waited 1000ms after filling email
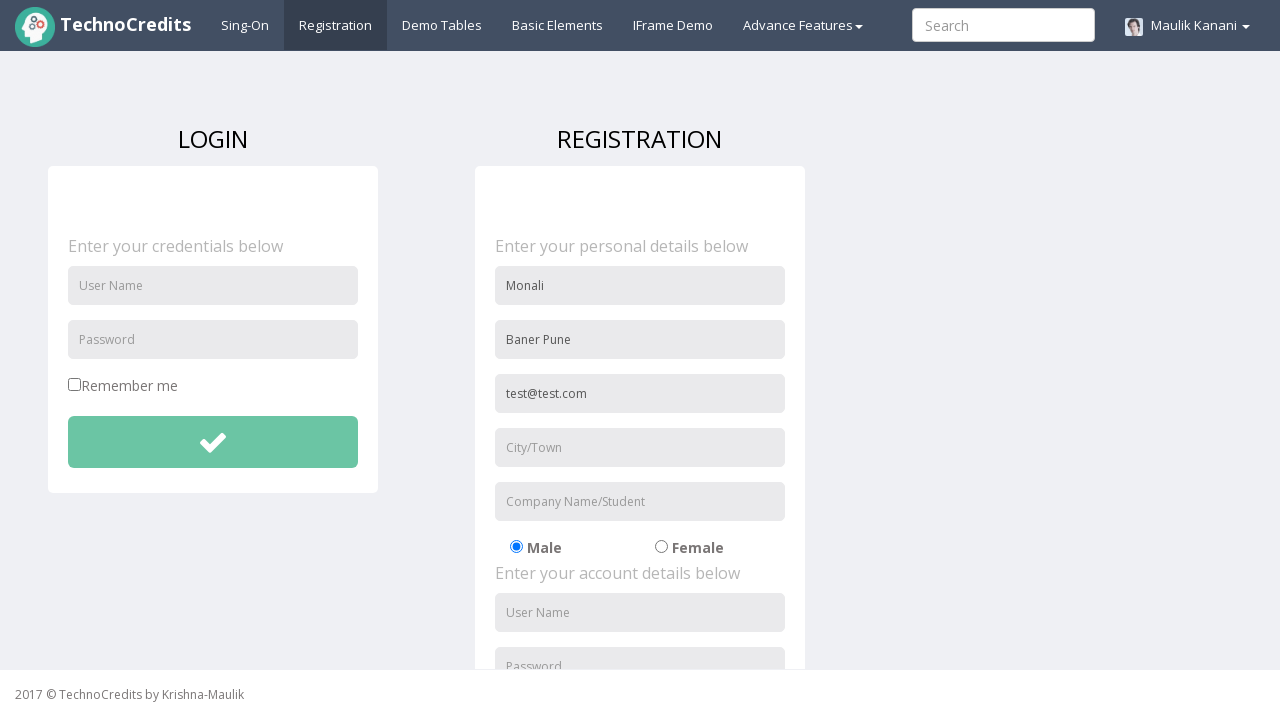

Filled City field with 'Pune' on #usercity
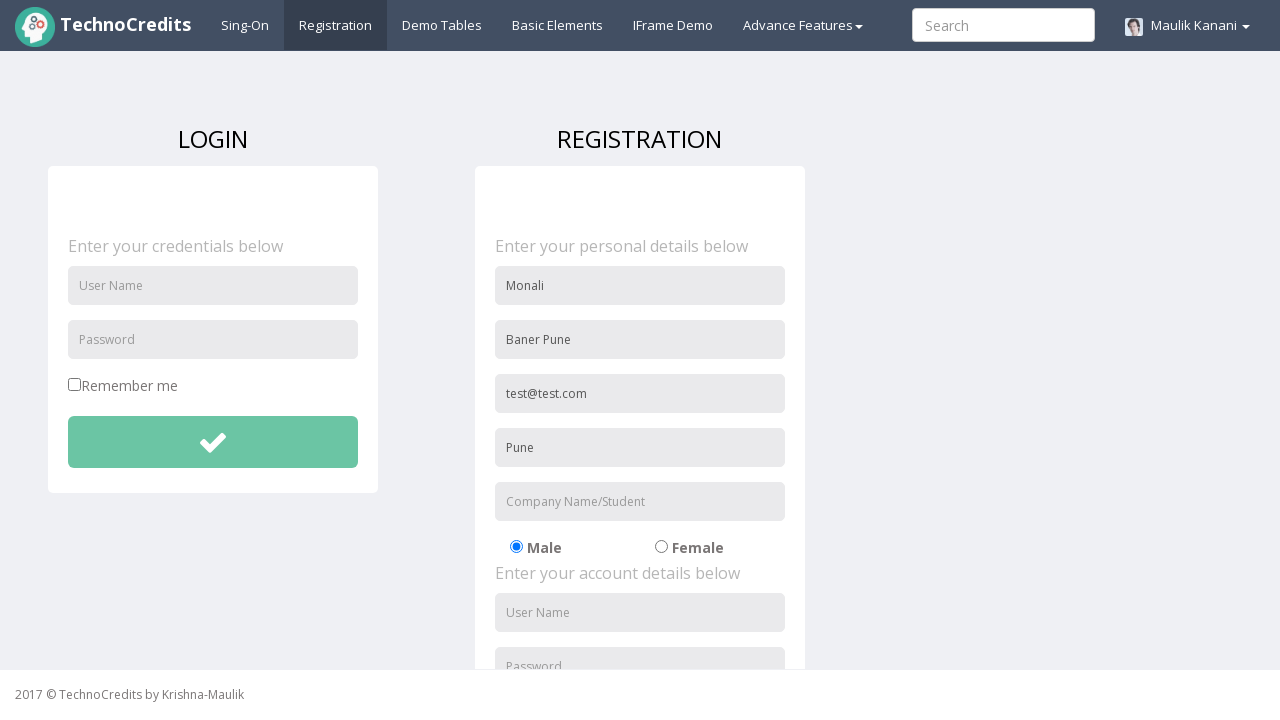

Filled Organization field with 'TechnoCredits' on #organization
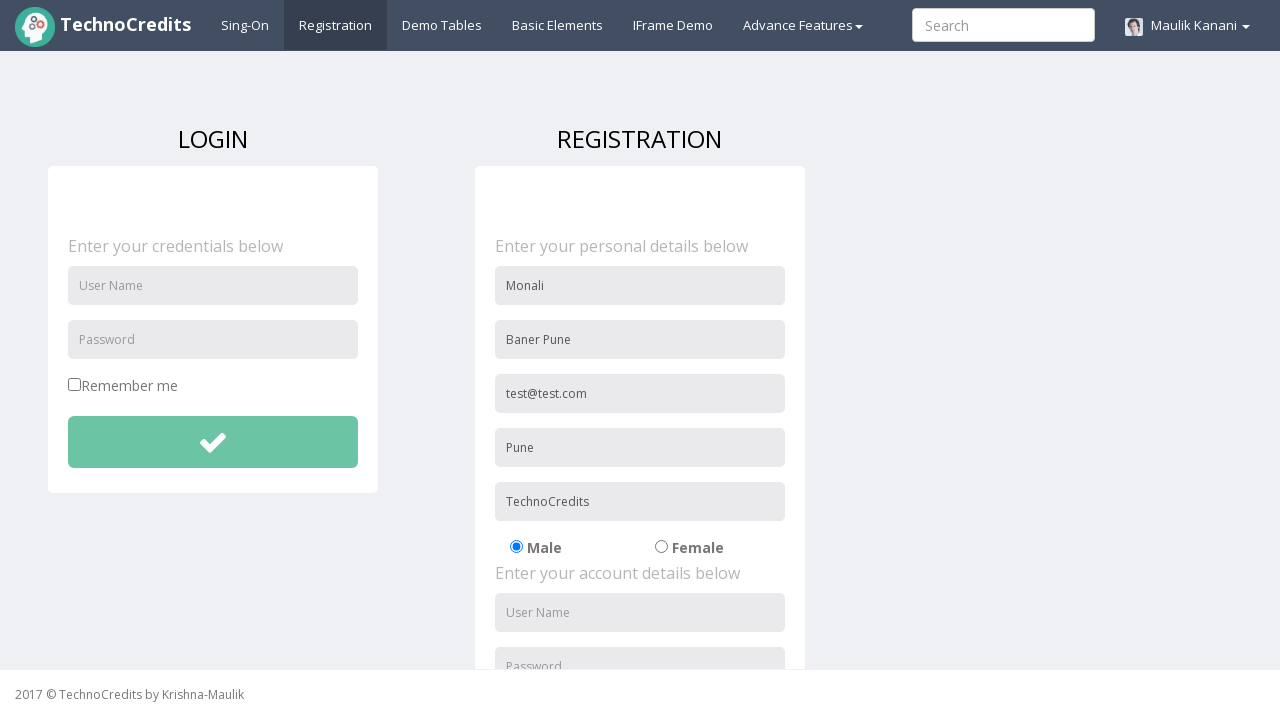

Clicked Female radio button at (661, 547) on #radio-02
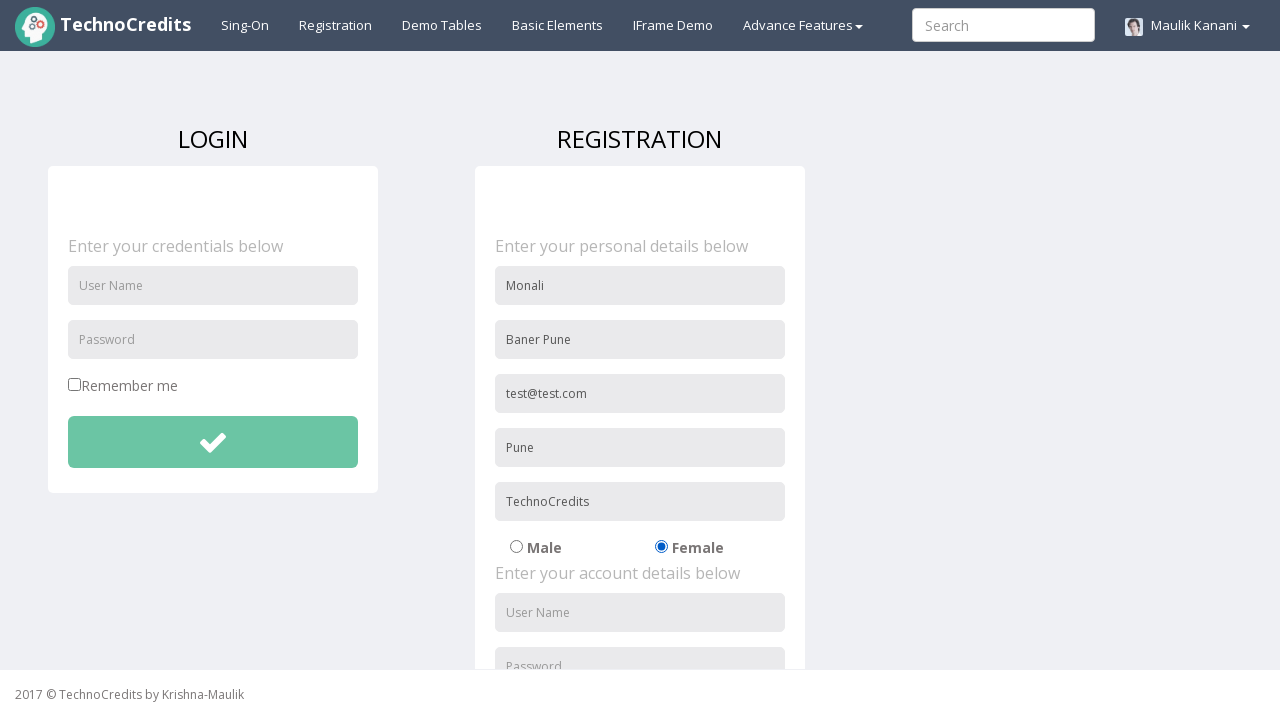

Waited 1000ms after selecting Female radio button
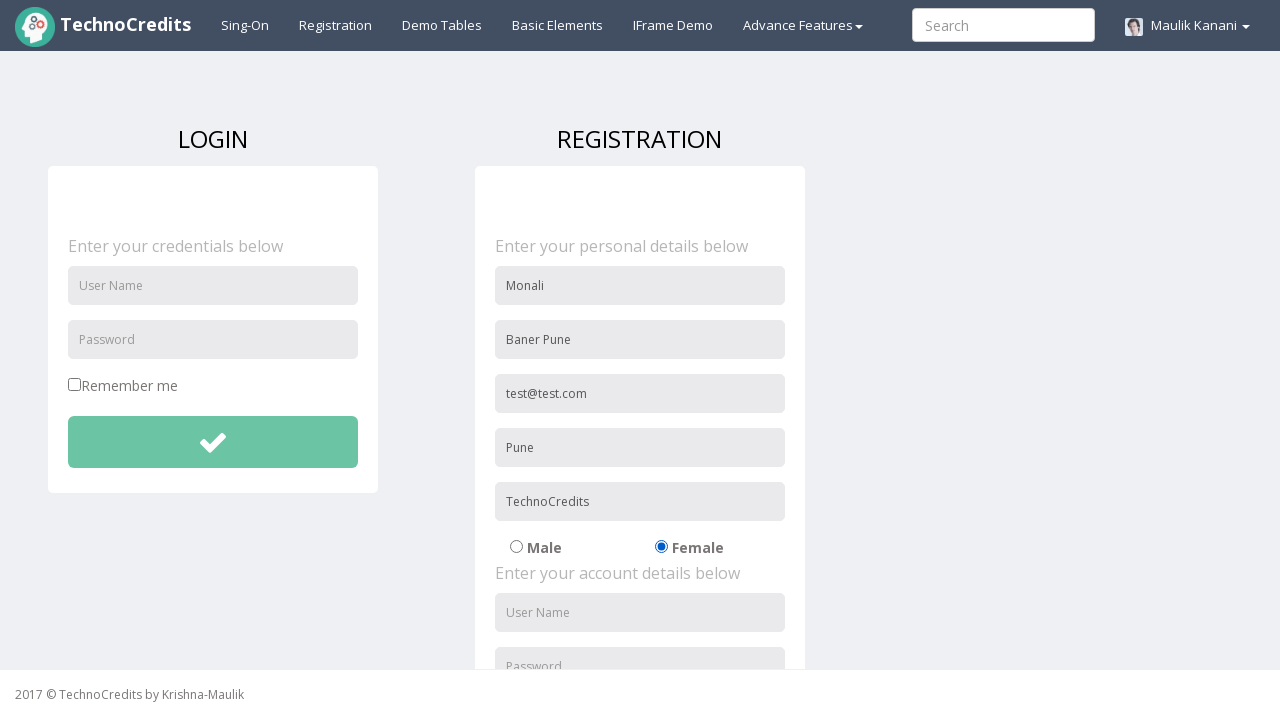

Filled Username field with 'Test123' on #usernameReg
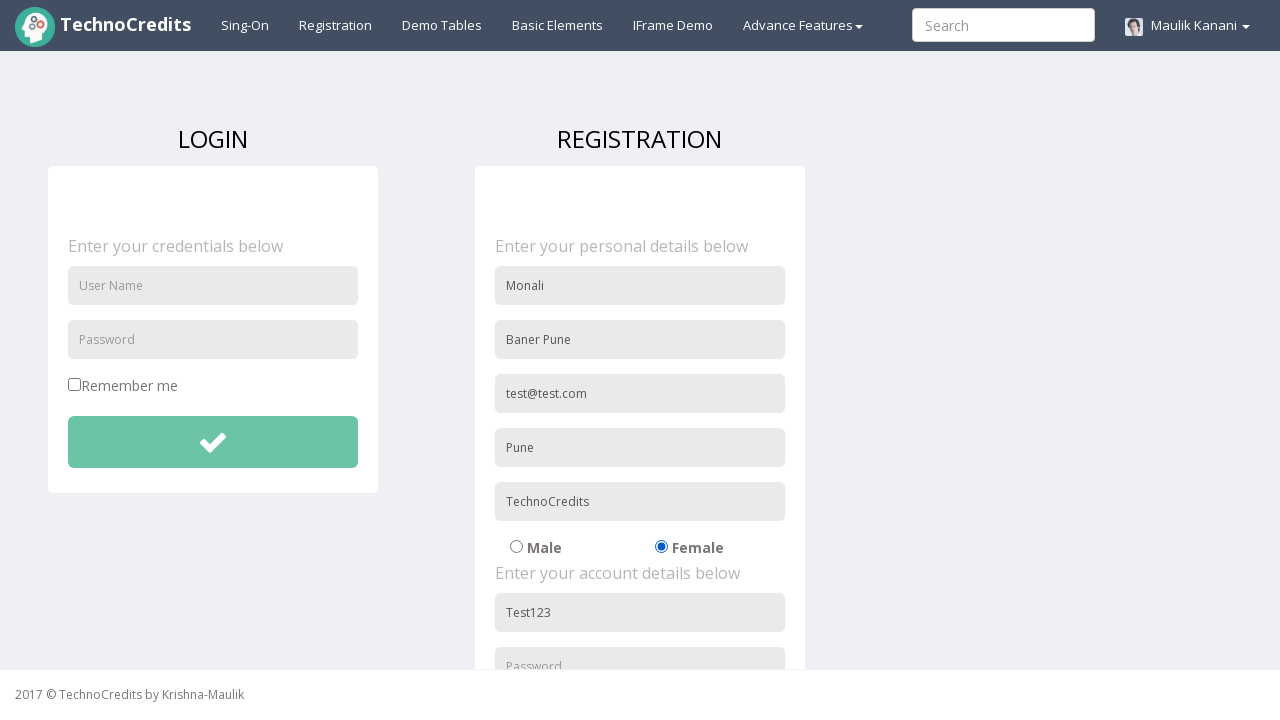

Waited 1000ms after filling username
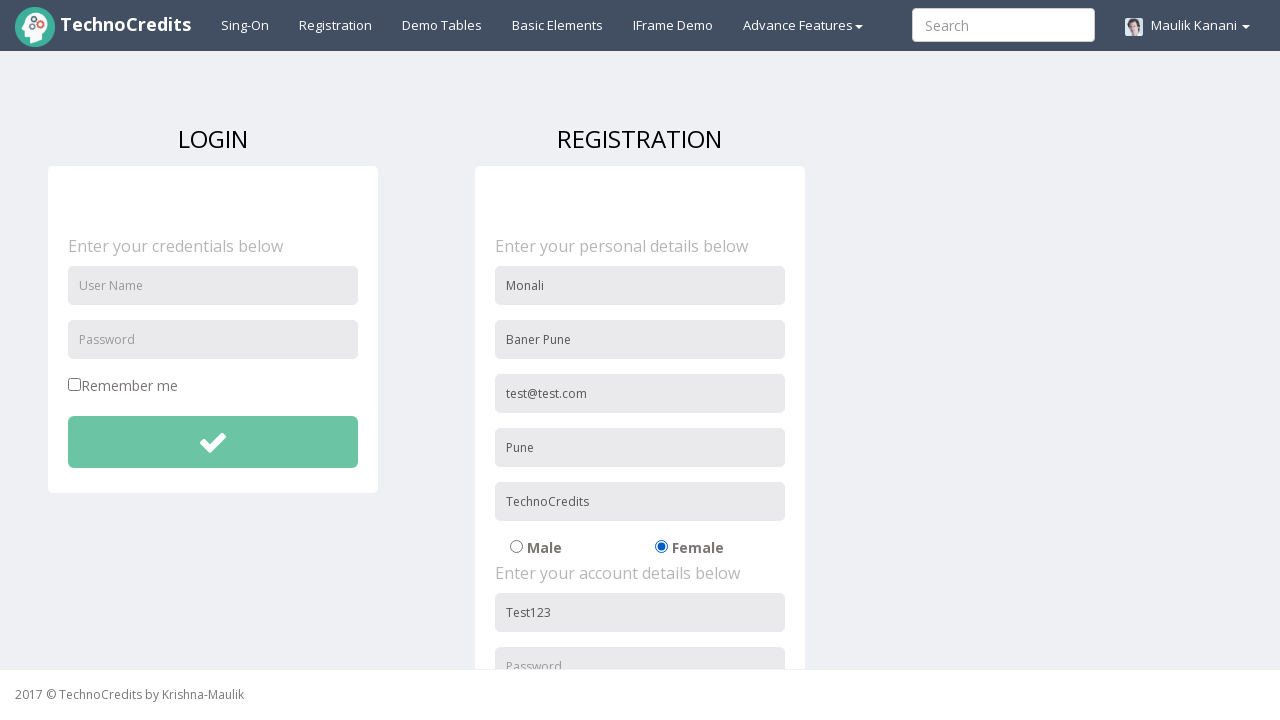

Filled Password field with short password '1234' to trigger validation error on #passwordReg
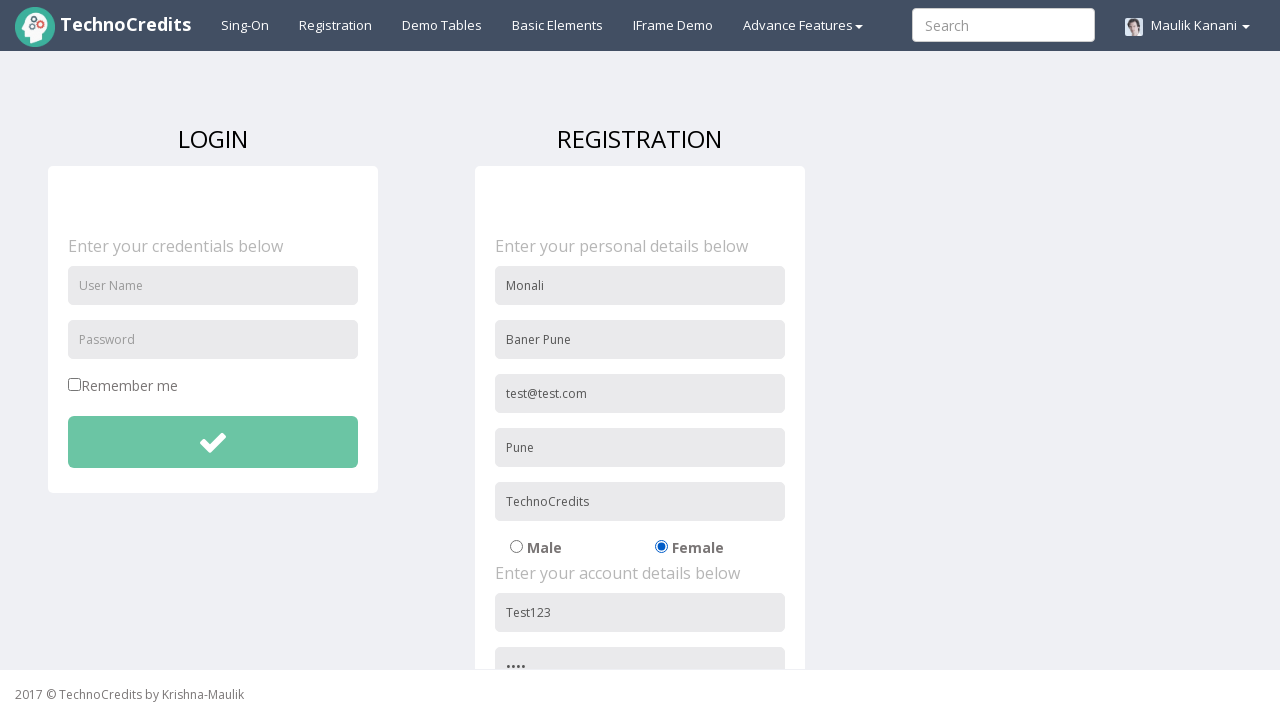

Clicked Submit button to submit registration form with short password at (640, 494) on #btnsubmitsignUp
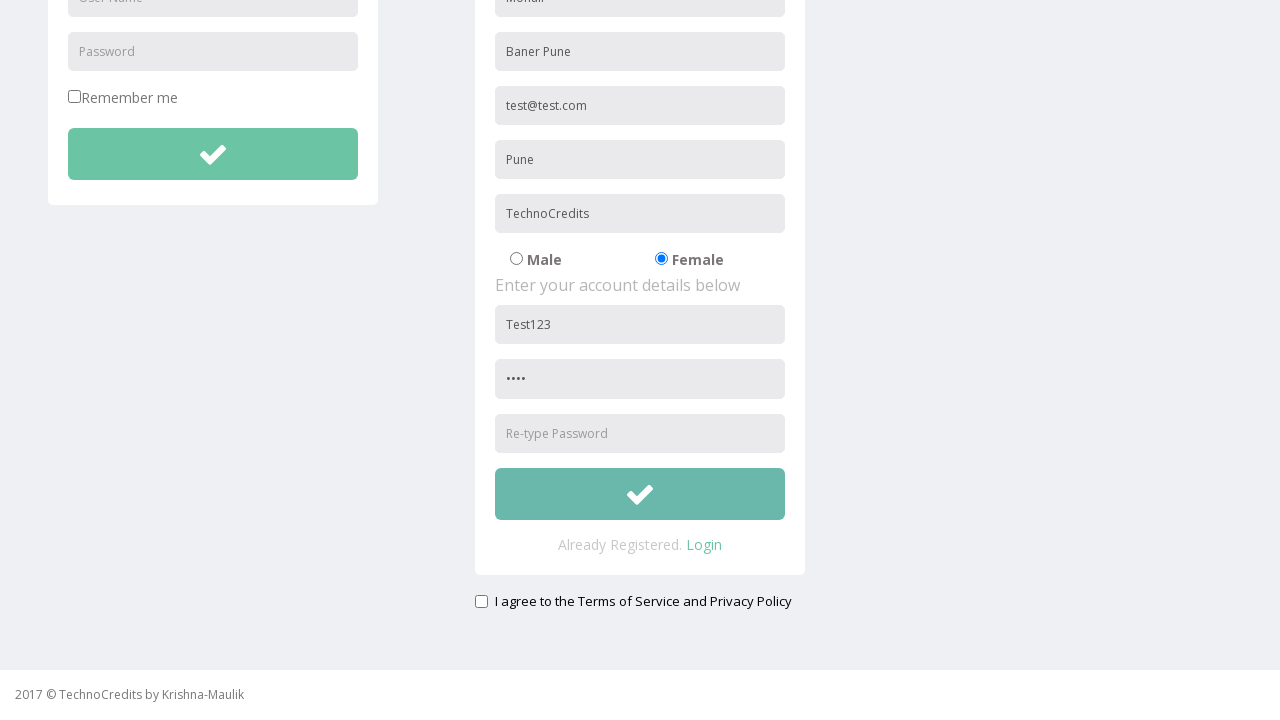

Set up dialog handler to accept validation alert
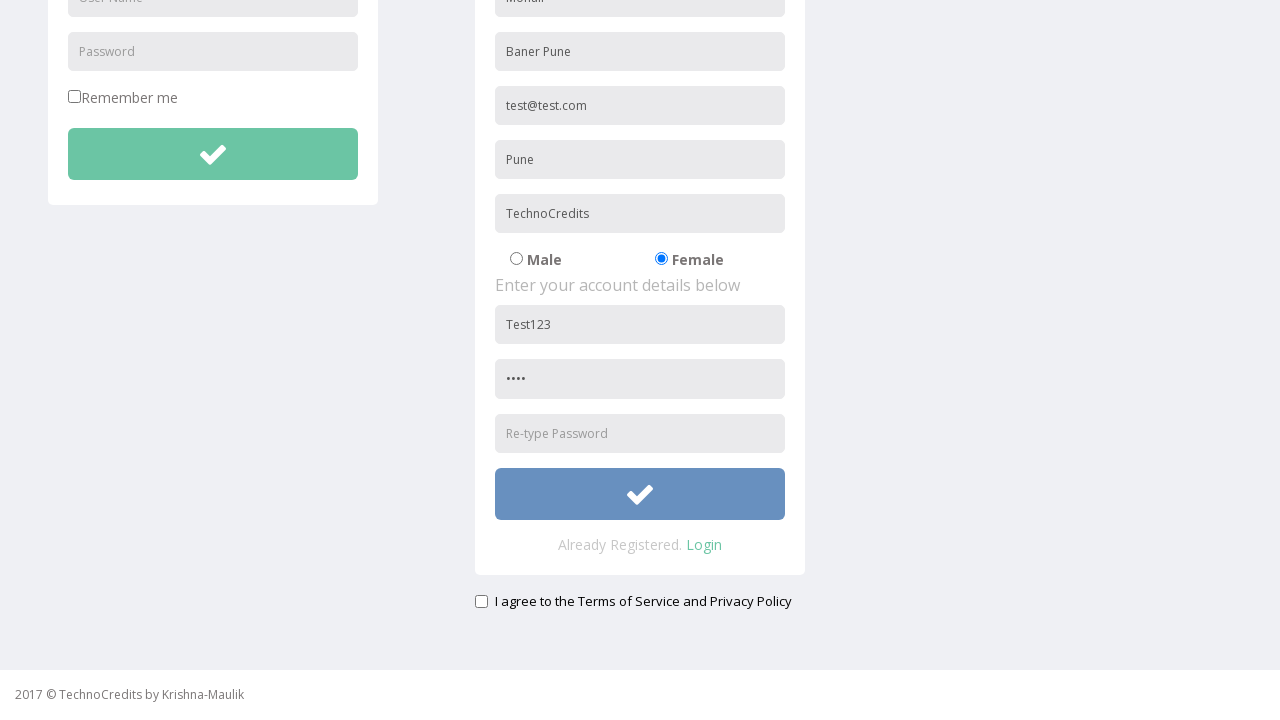

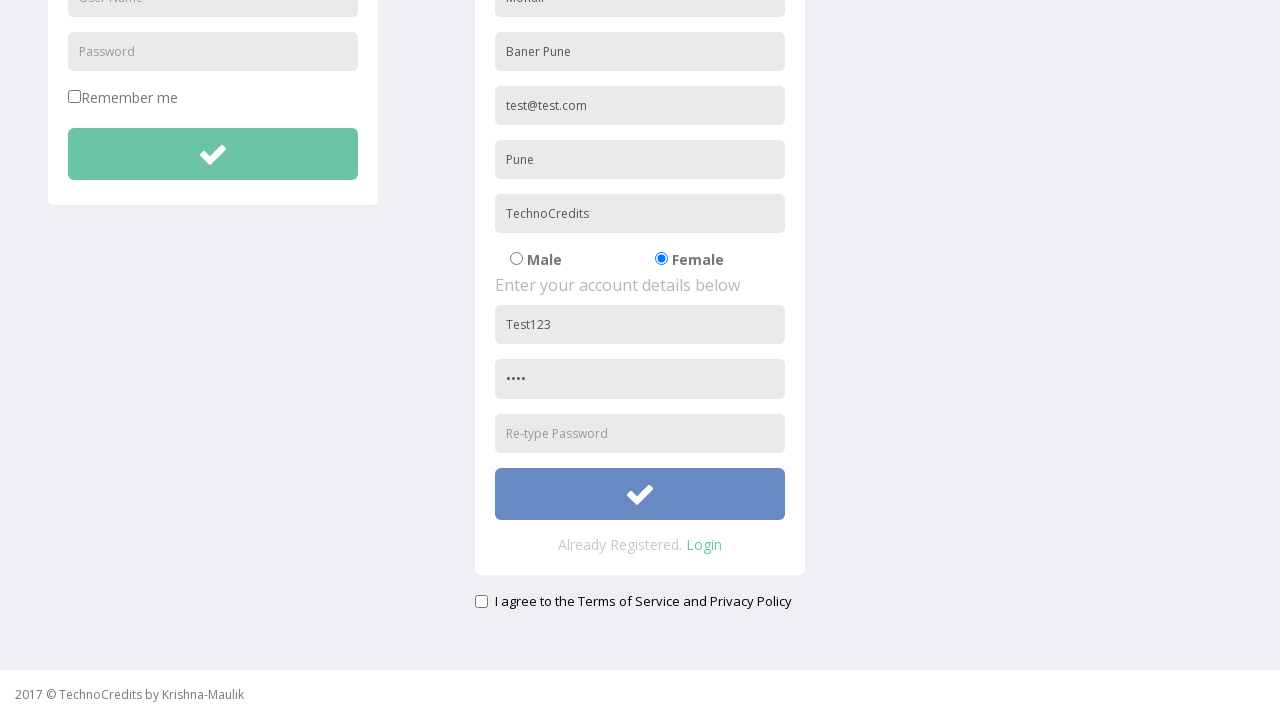